Tests adding todo items by filling the input field and pressing Enter, verifying items appear in the list

Starting URL: https://demo.playwright.dev/todomvc

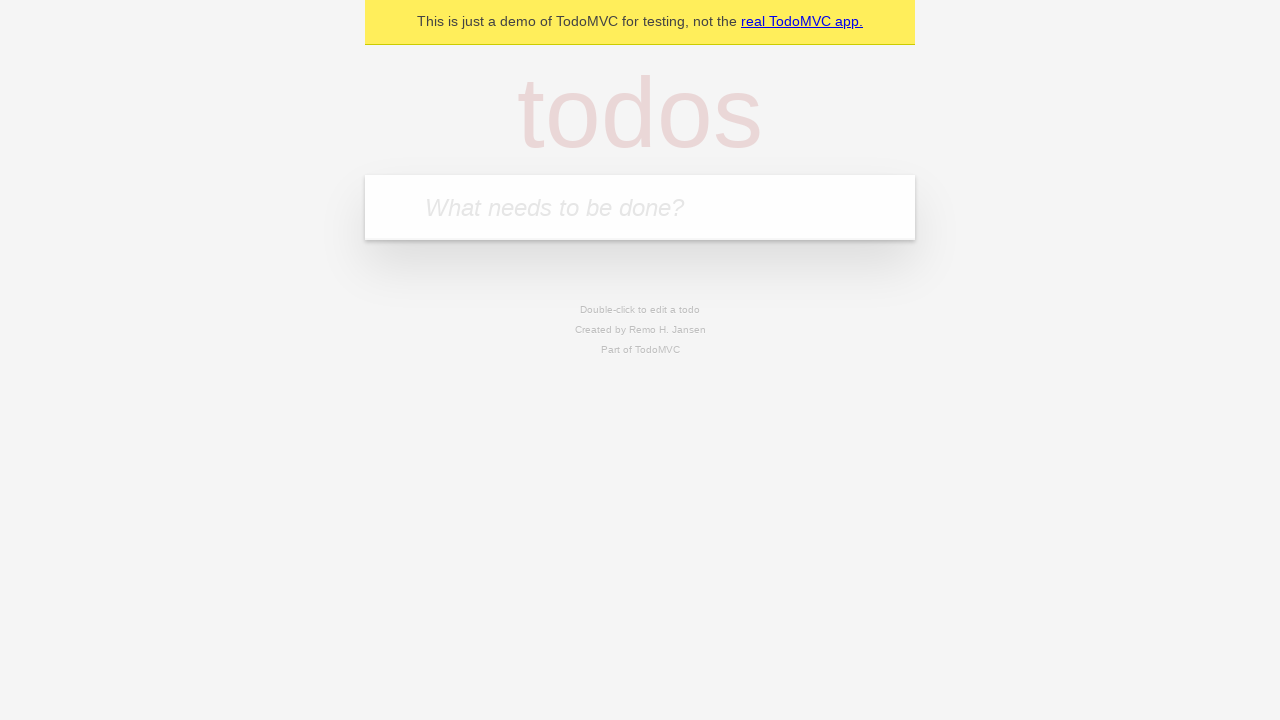

Located the todo input field
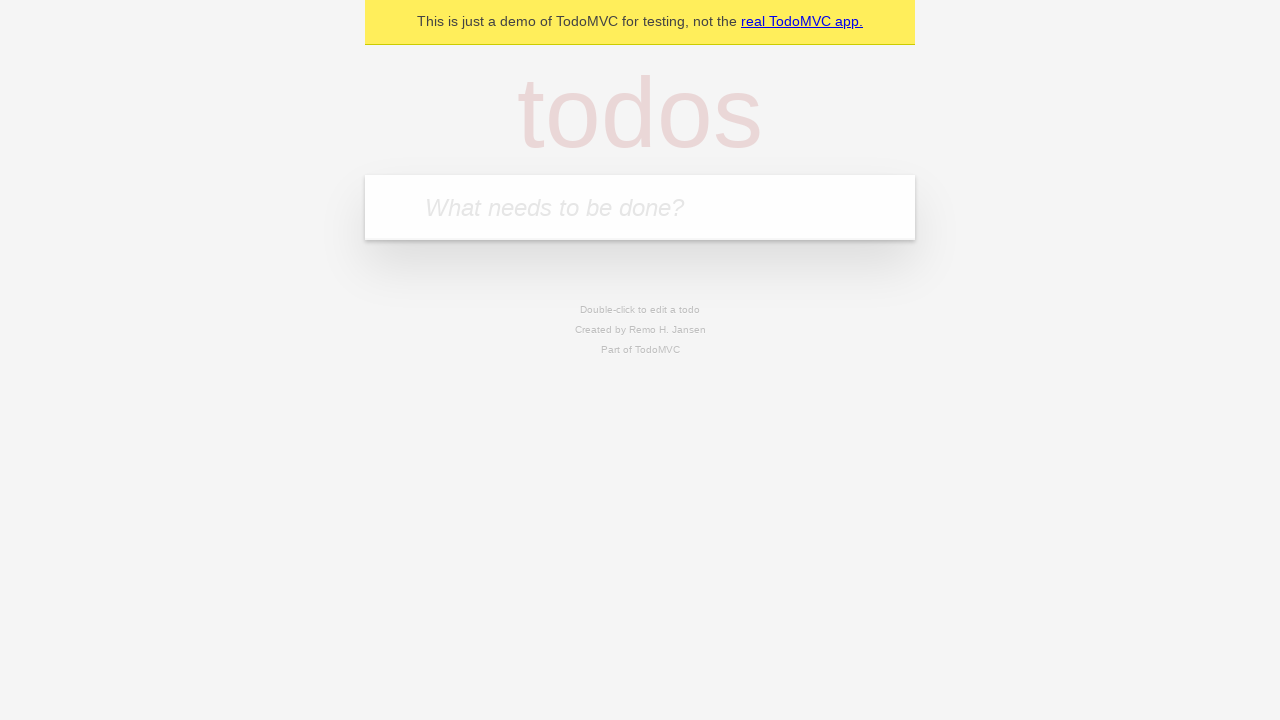

Filled todo input with 'buy some cheese' on internal:attr=[placeholder="What needs to be done?"i]
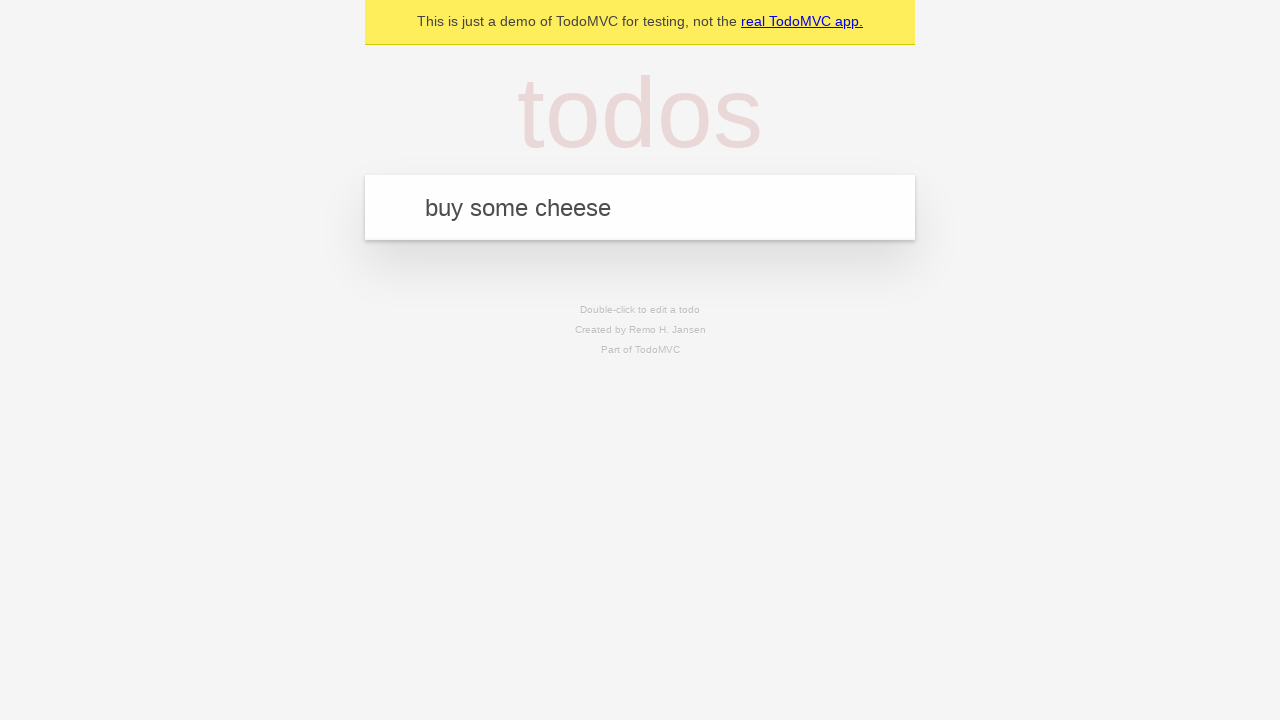

Pressed Enter to add first todo item on internal:attr=[placeholder="What needs to be done?"i]
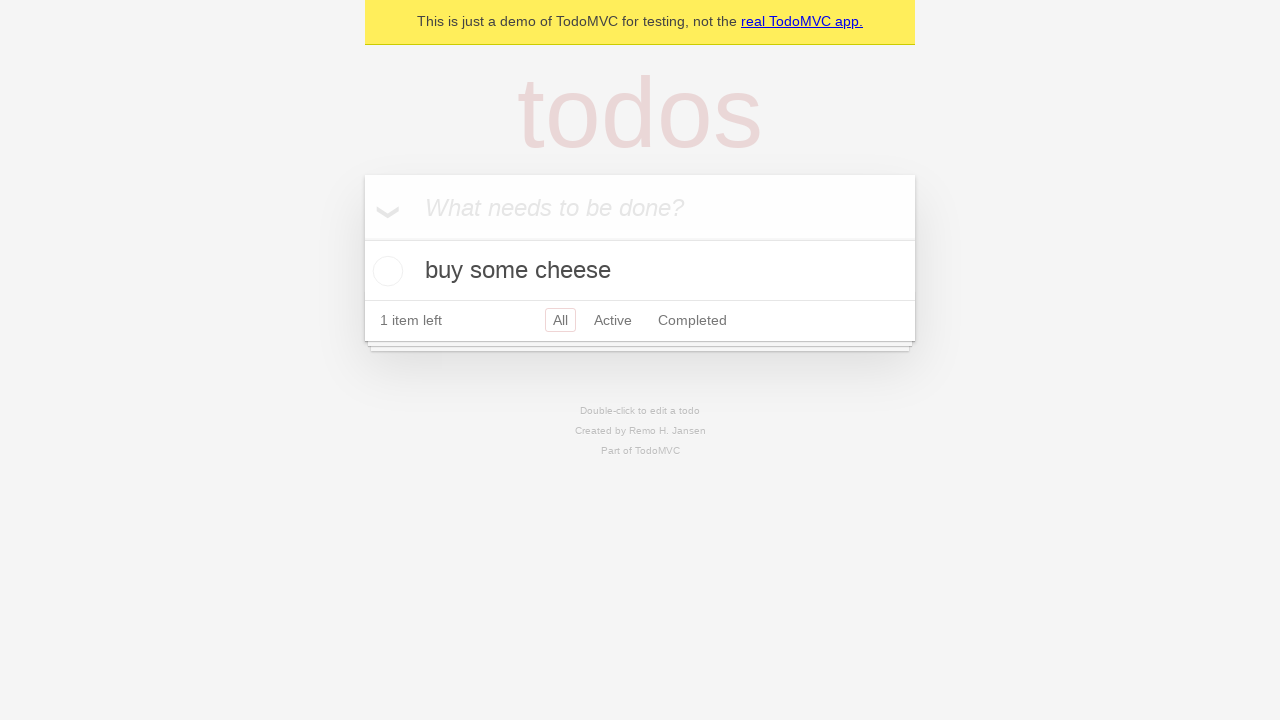

First todo item appeared in the list
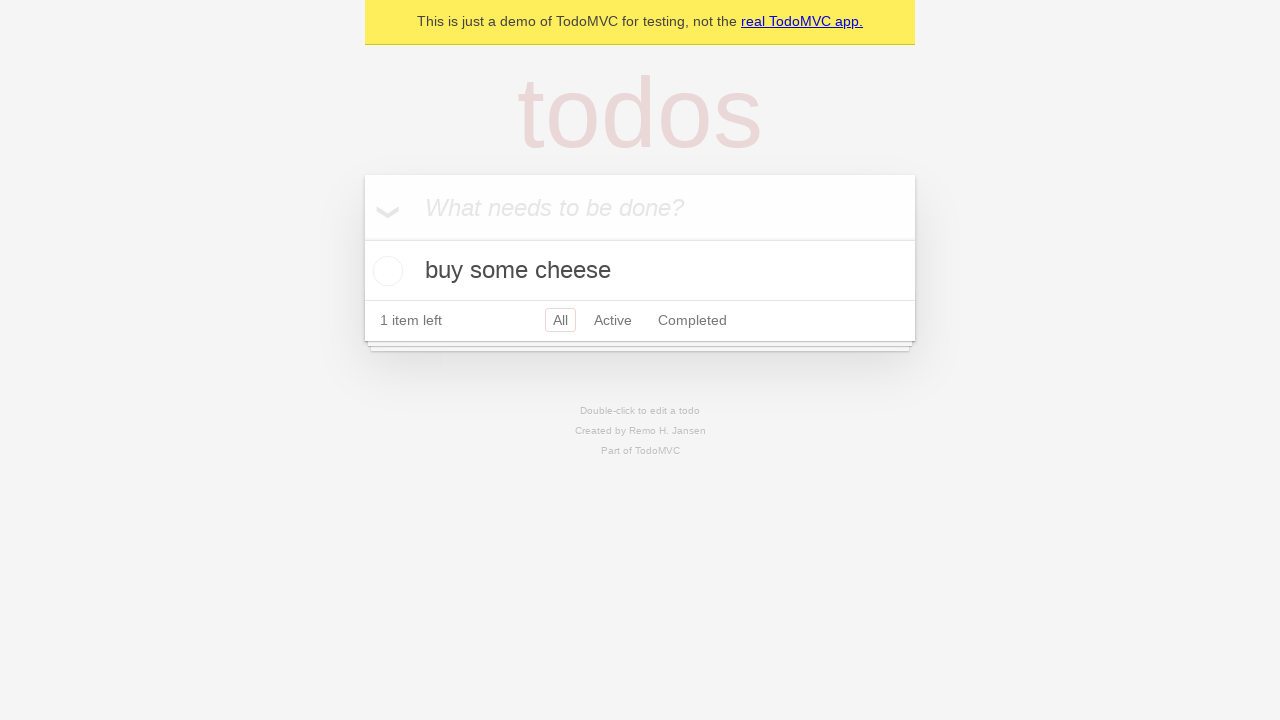

Filled todo input with 'feed the cat' on internal:attr=[placeholder="What needs to be done?"i]
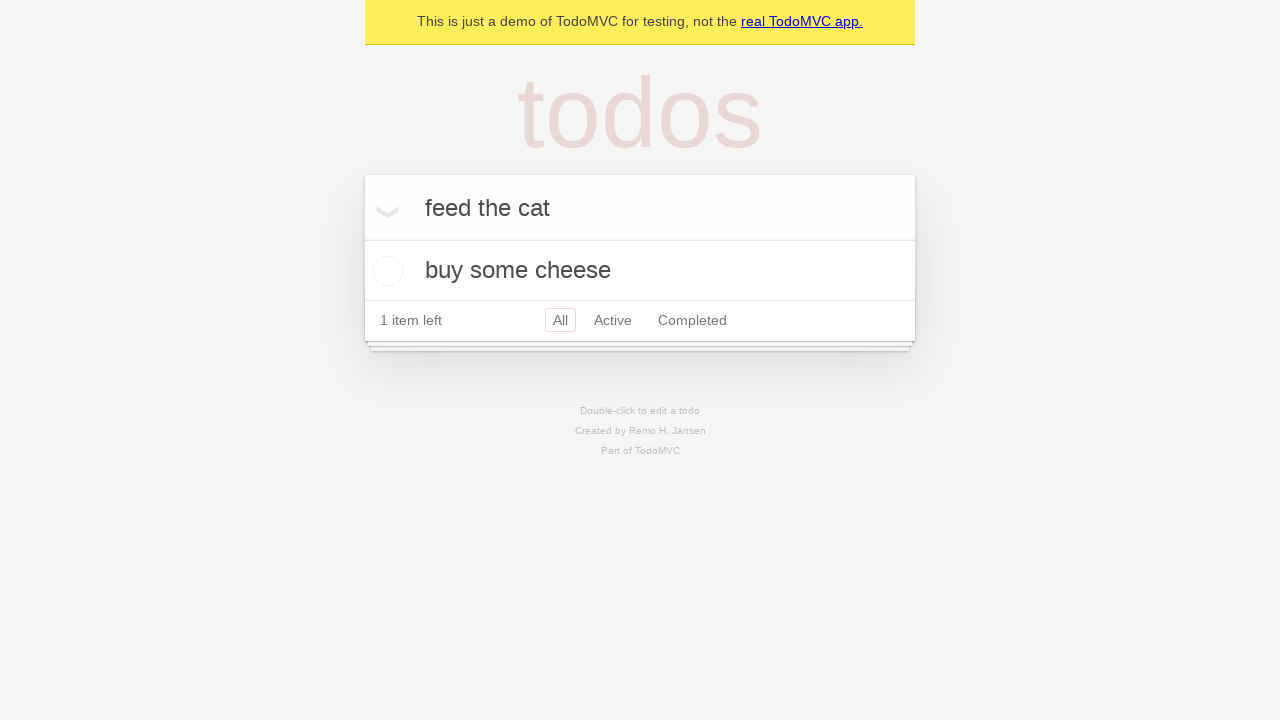

Pressed Enter to add second todo item on internal:attr=[placeholder="What needs to be done?"i]
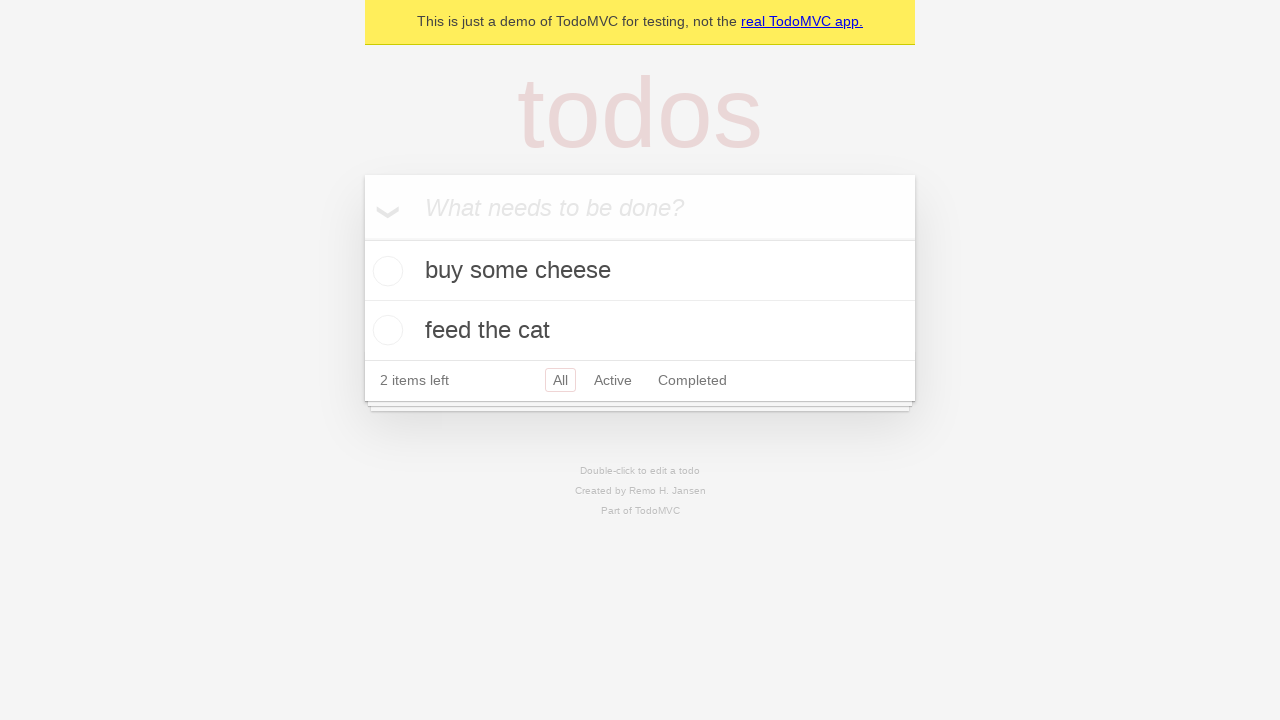

Second todo item appeared in the list
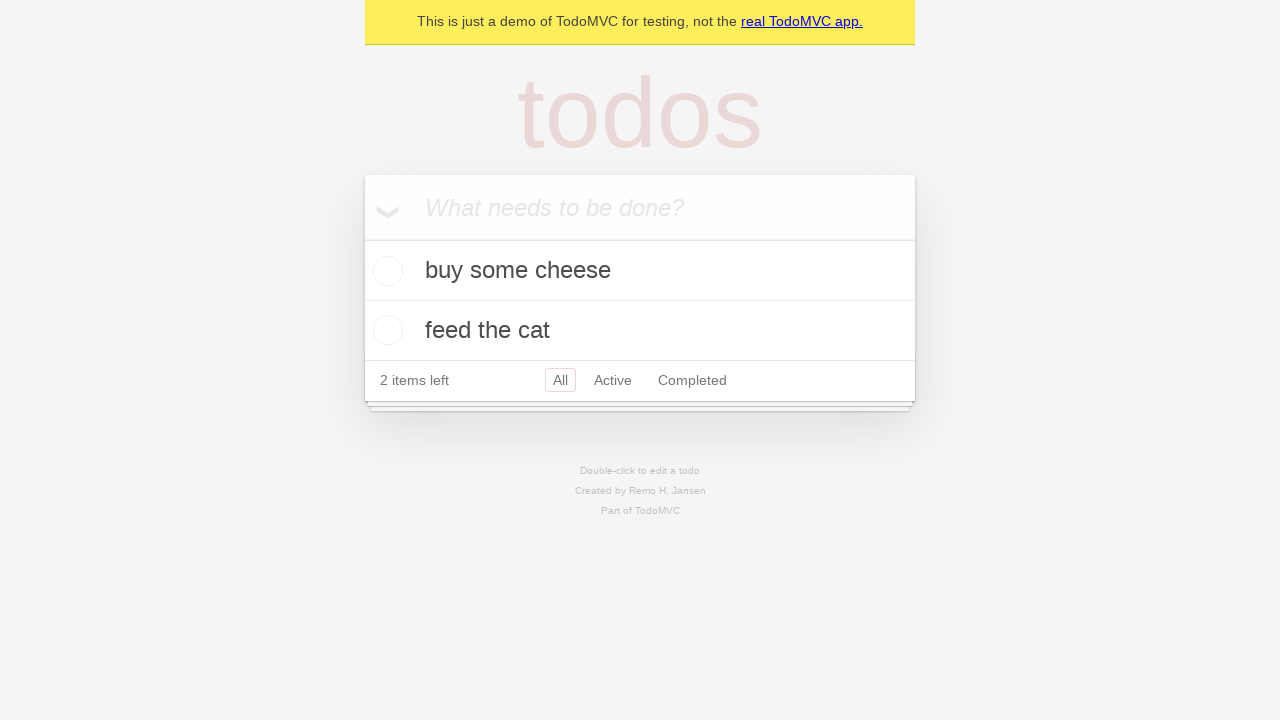

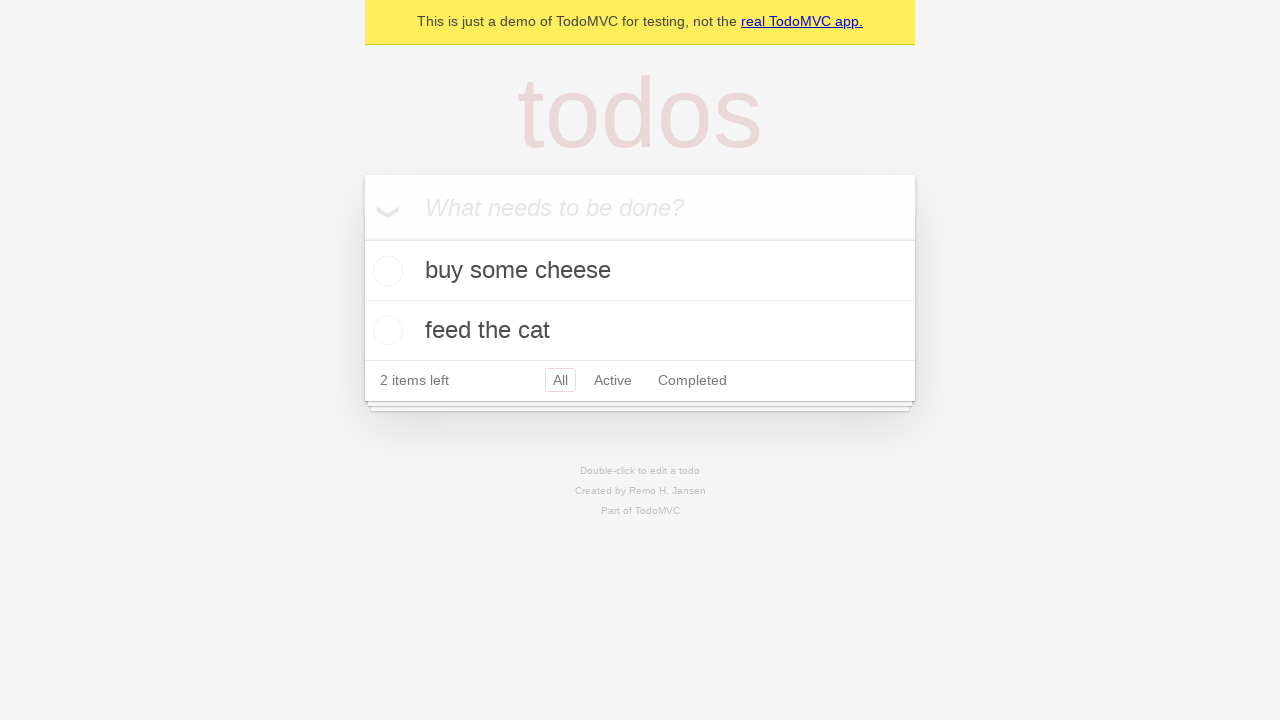